Navigates to Jumia Kenya's homepage and then to the flash sales page to view current flash sale offers.

Starting URL: https://www.jumia.co.ke/

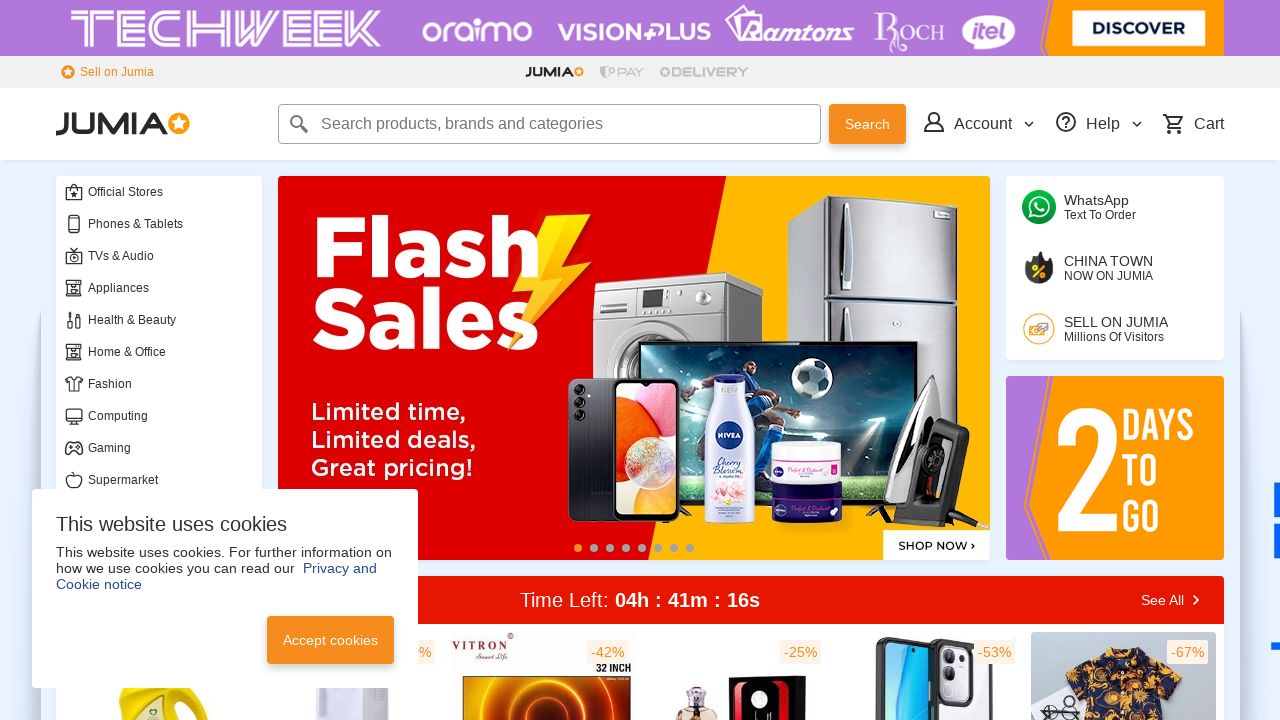

Navigated to Jumia Kenya flash sales page
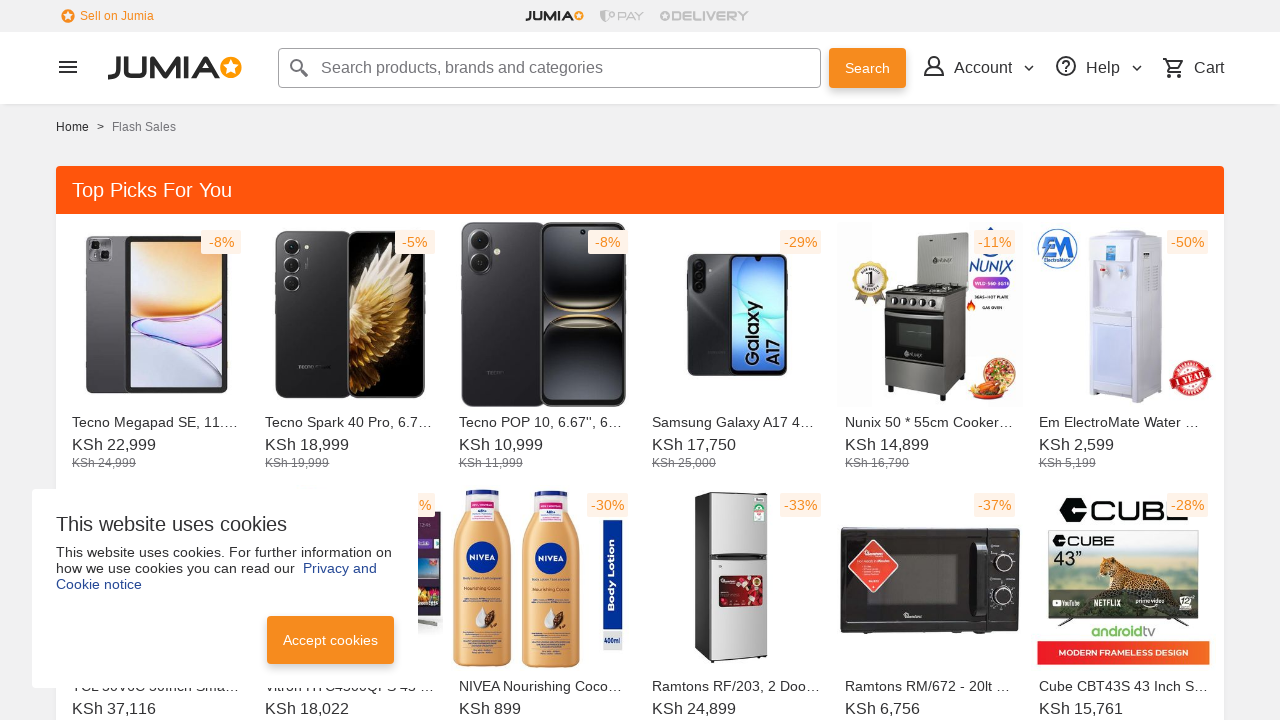

Flash sales page content loaded (networkidle state reached)
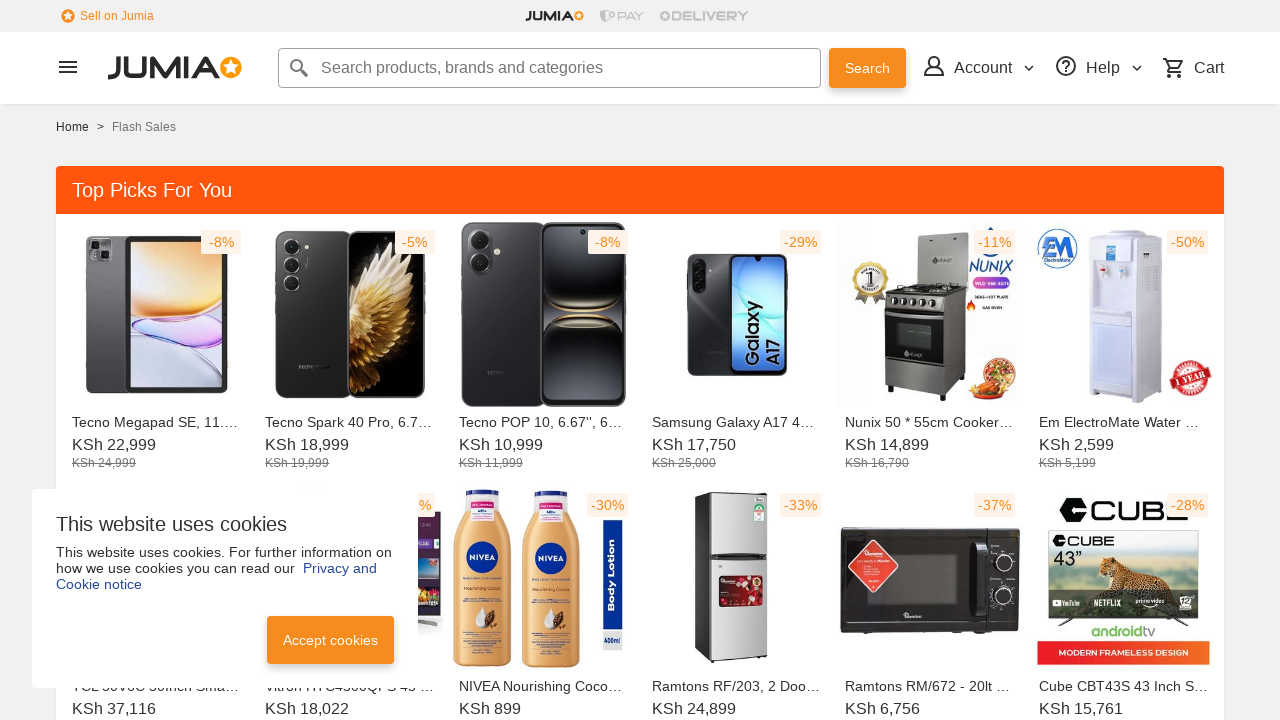

Flash sale product listings appeared on the page
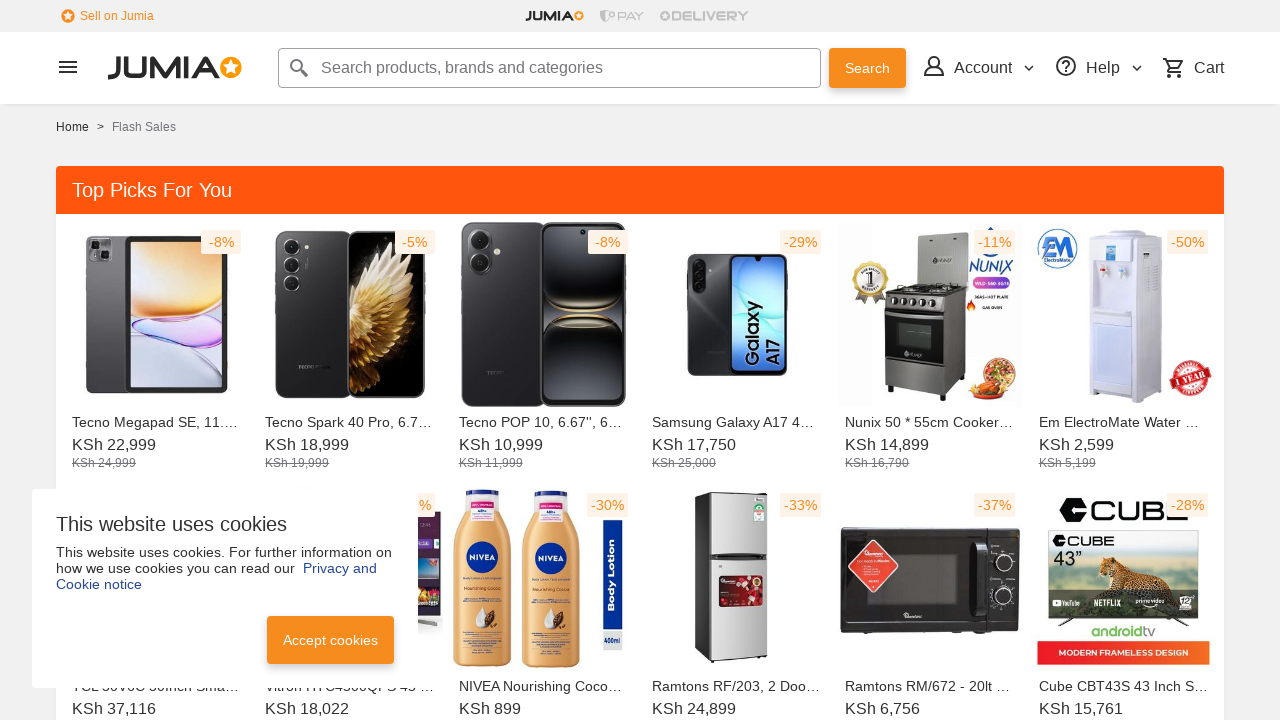

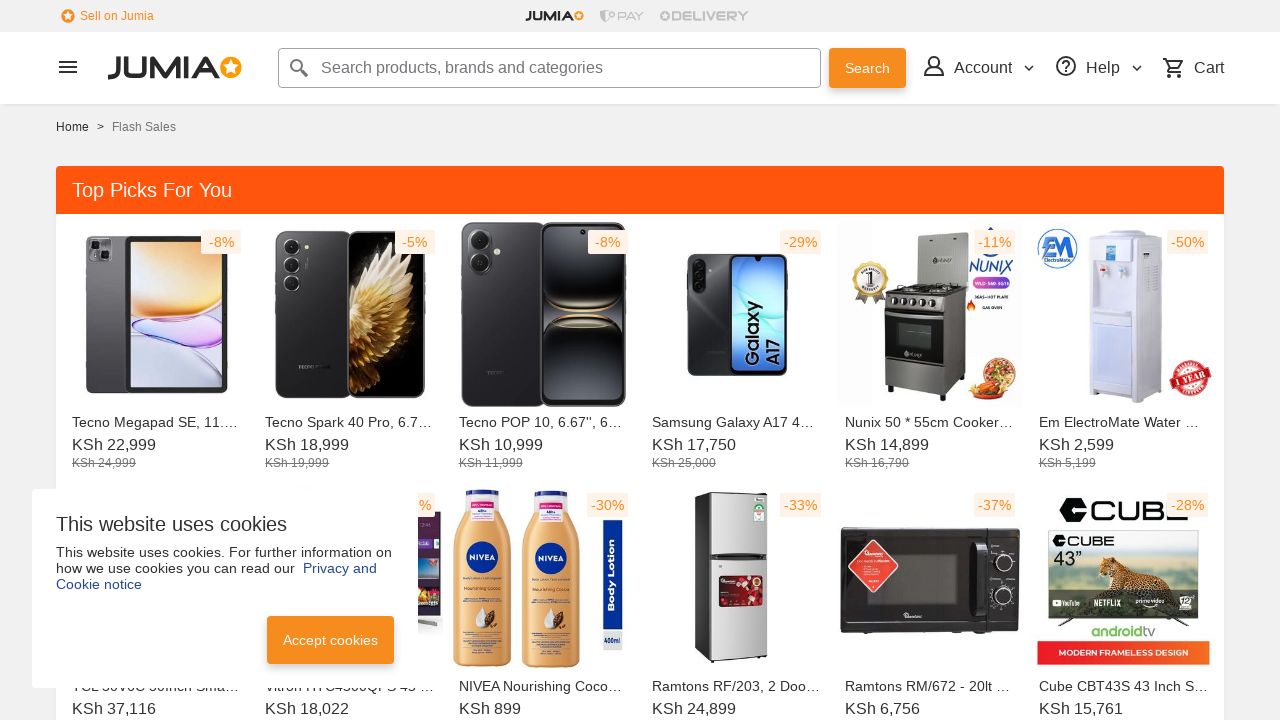